Navigates to the learn page and waits for content to load on desktop viewport

Starting URL: https://hedgehog.cloud/learn

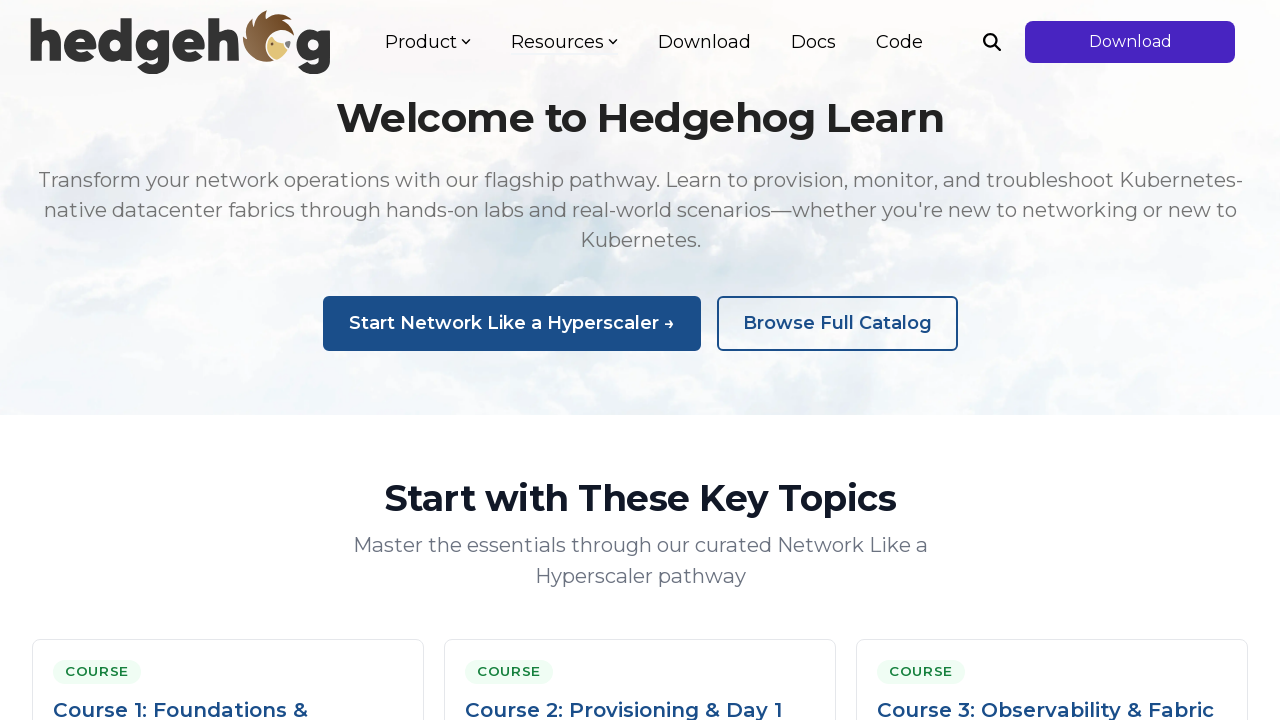

Set desktop viewport to 1366x900
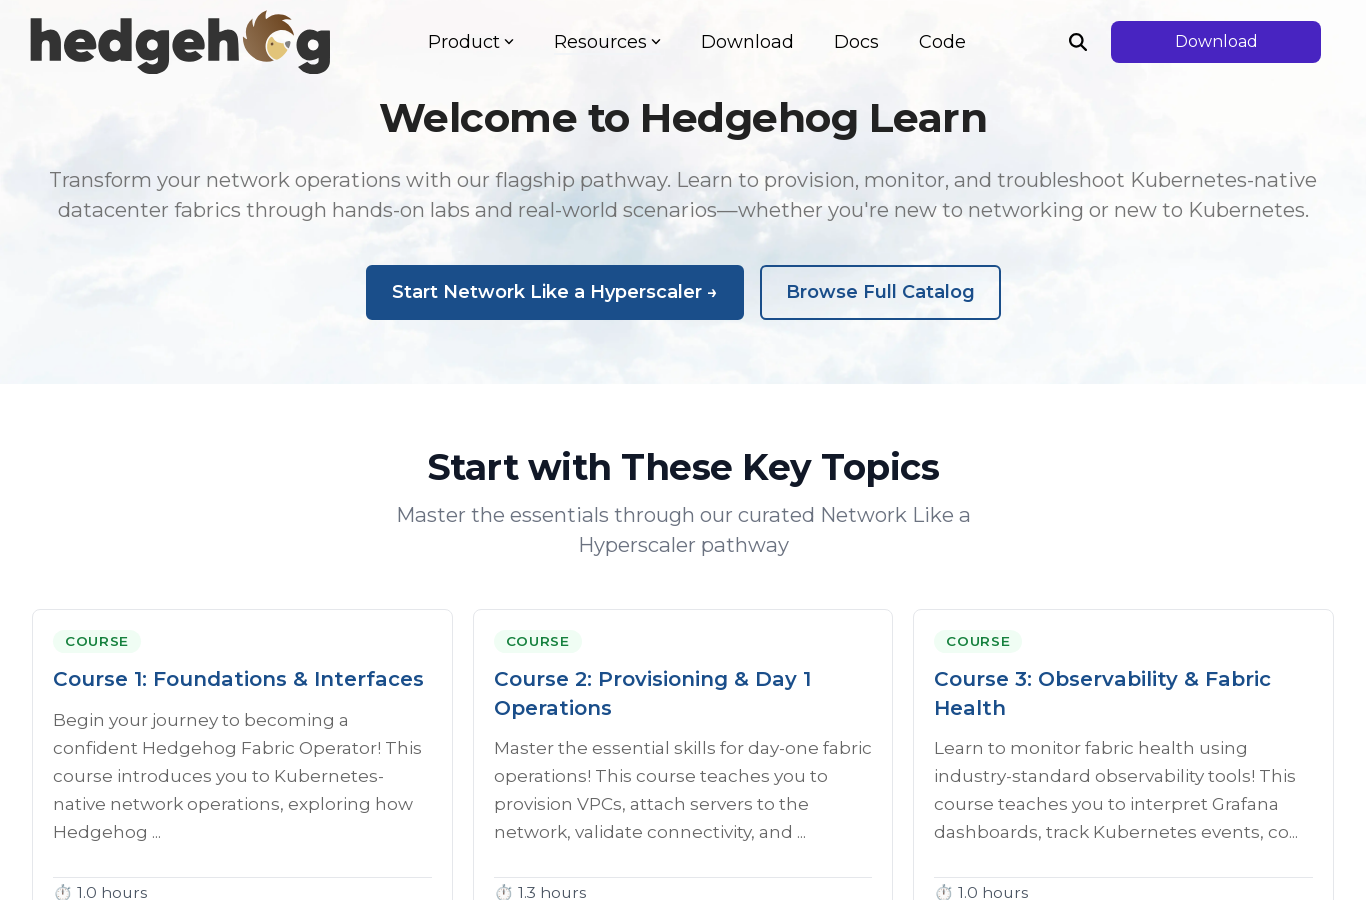

Learn page content loaded on desktop viewport
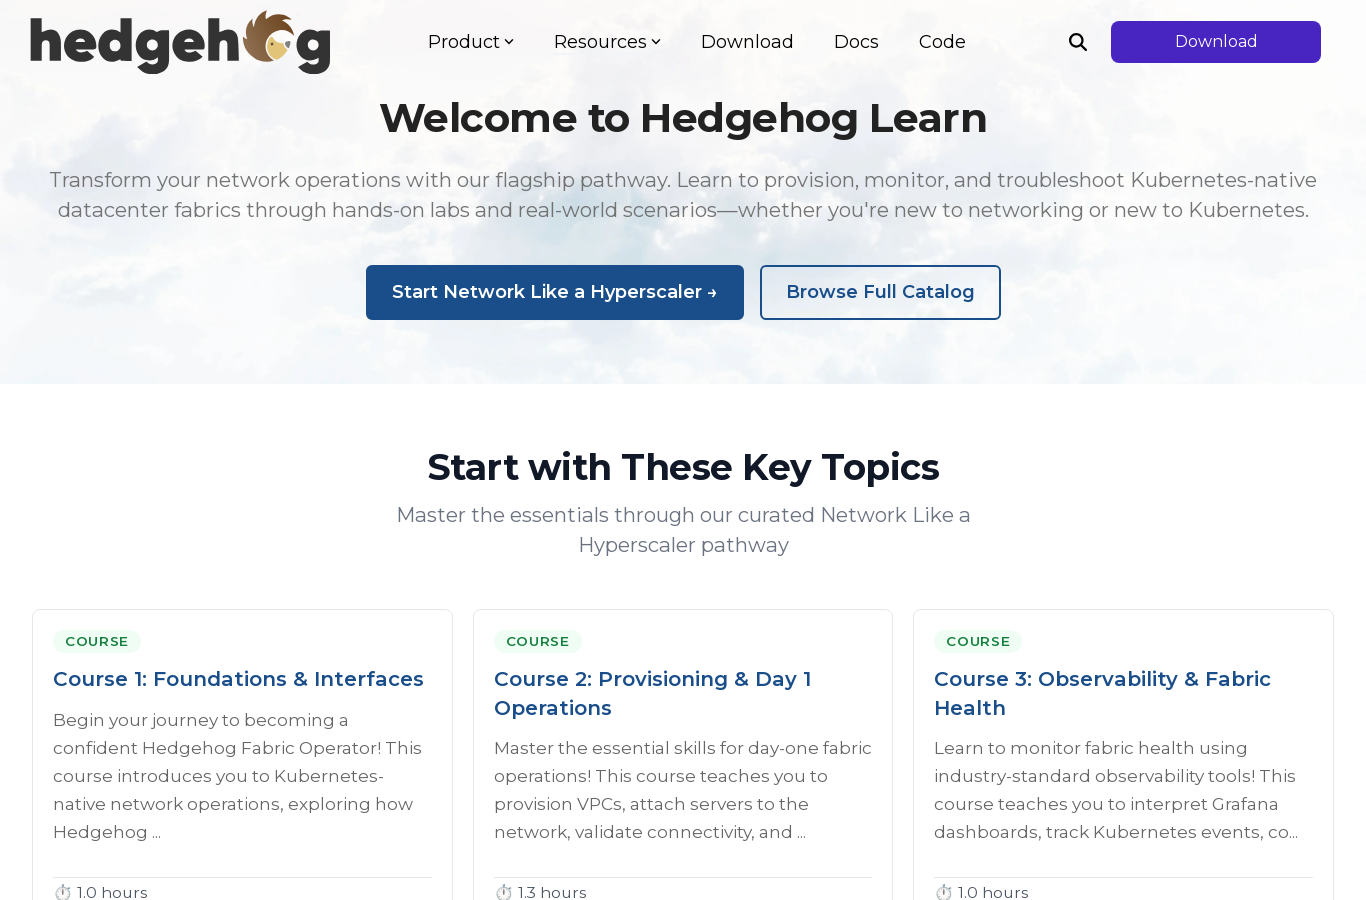

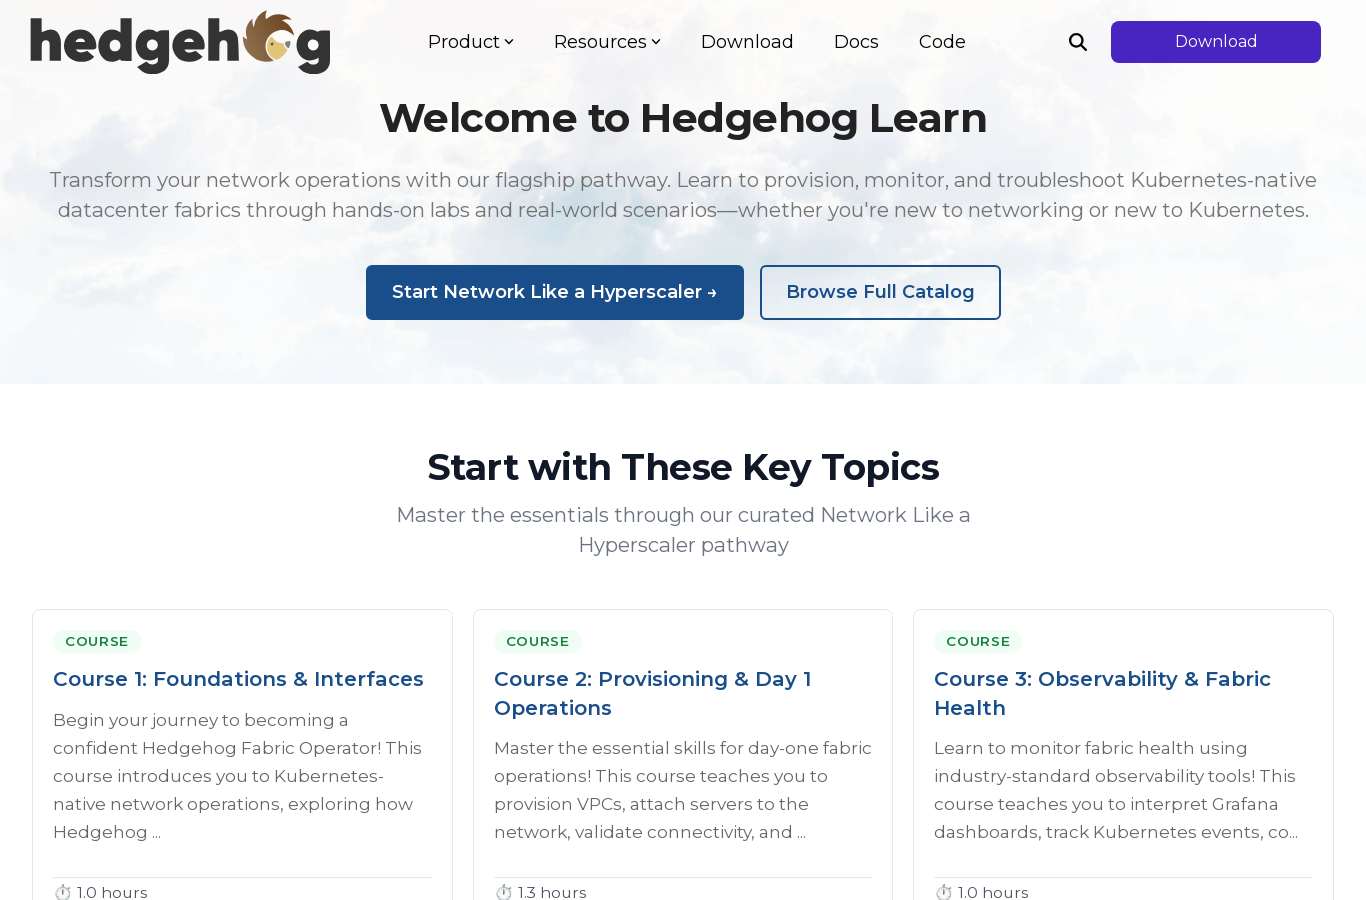